Tests date picker functionality by opening a calendar, selecting month and year from dropdowns, and choosing a specific date

Starting URL: https://www.dummyticket.com/dummy-ticket-for-visa-application/

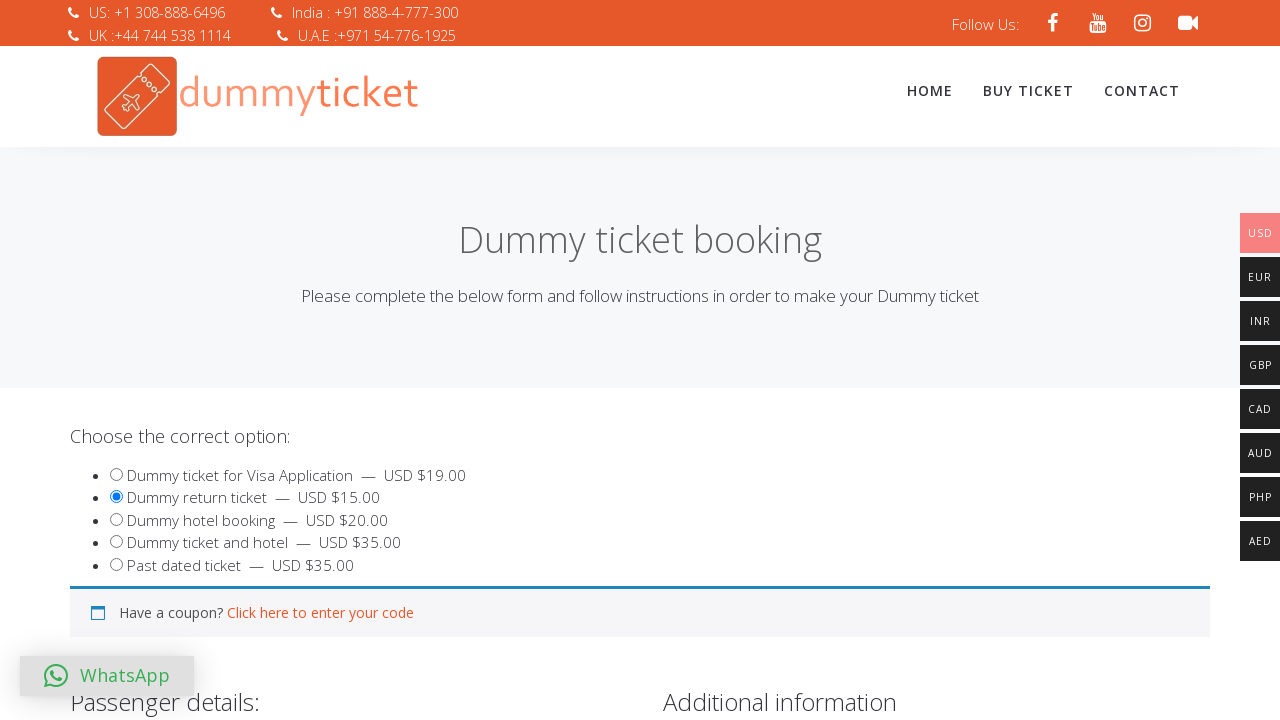

Clicked on date of birth field to open date picker at (344, 360) on #dob
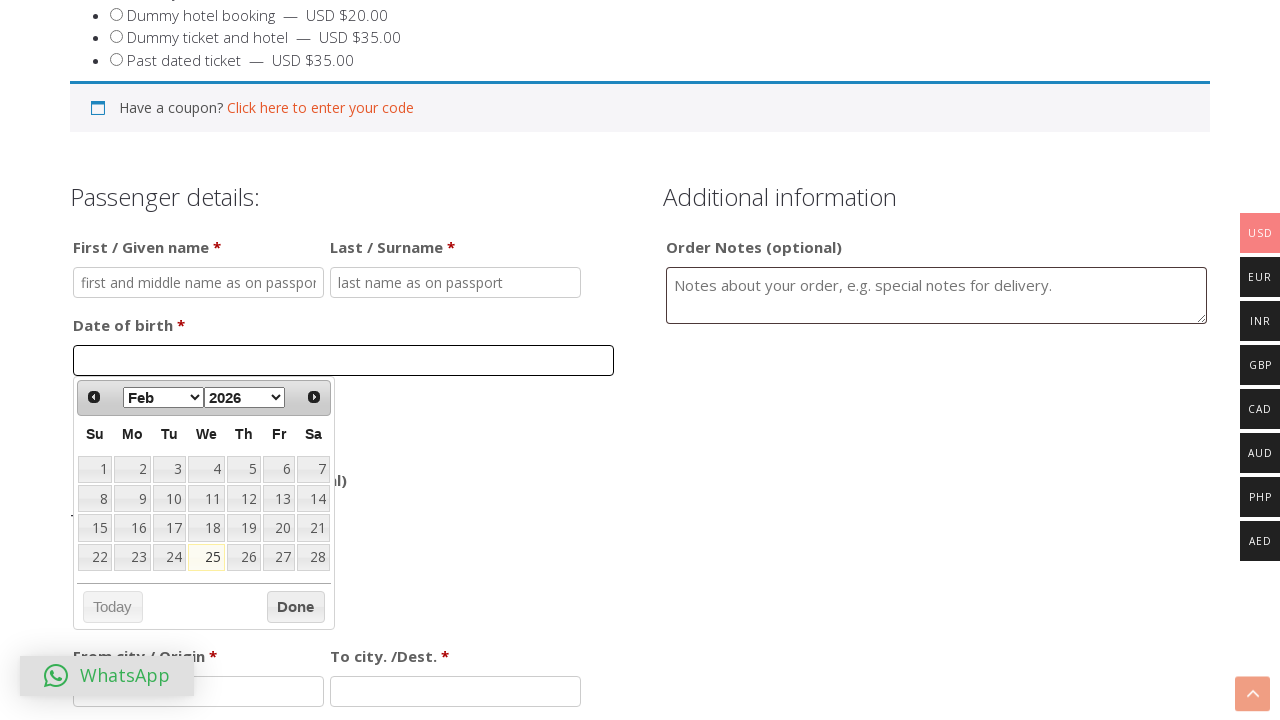

Located month dropdown selector
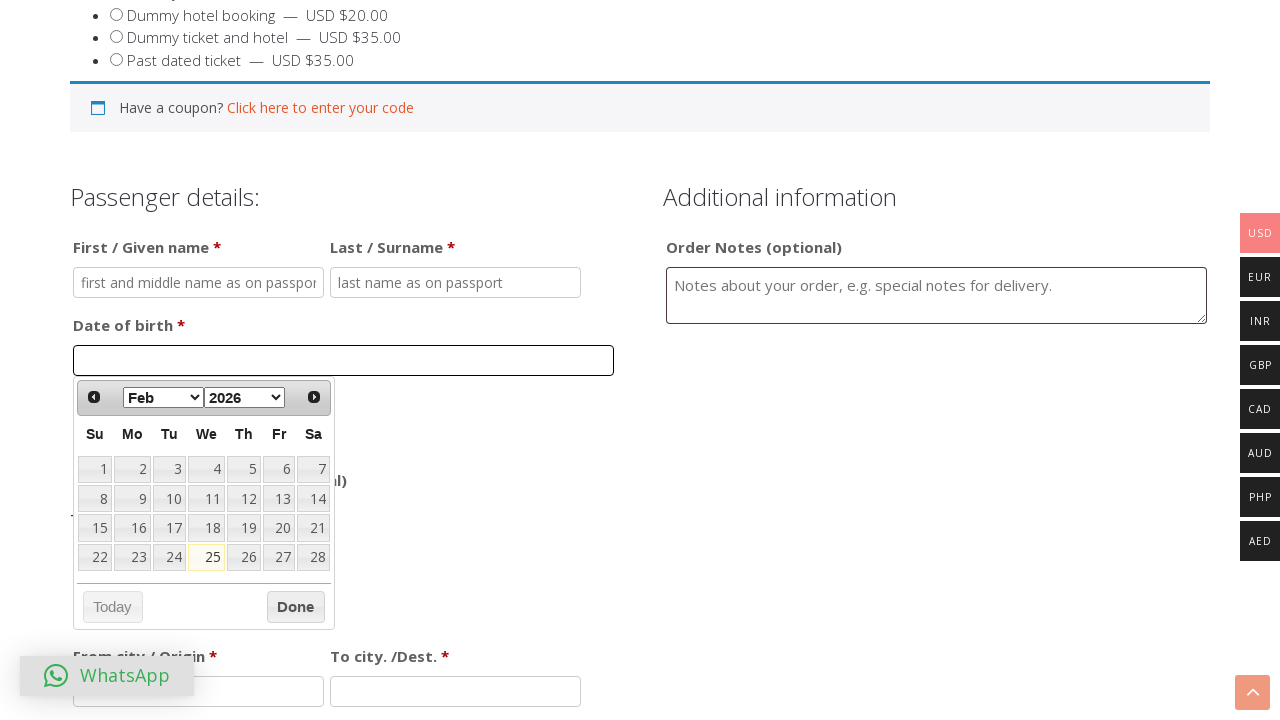

Selected November from month dropdown on select[aria-label='Select month']
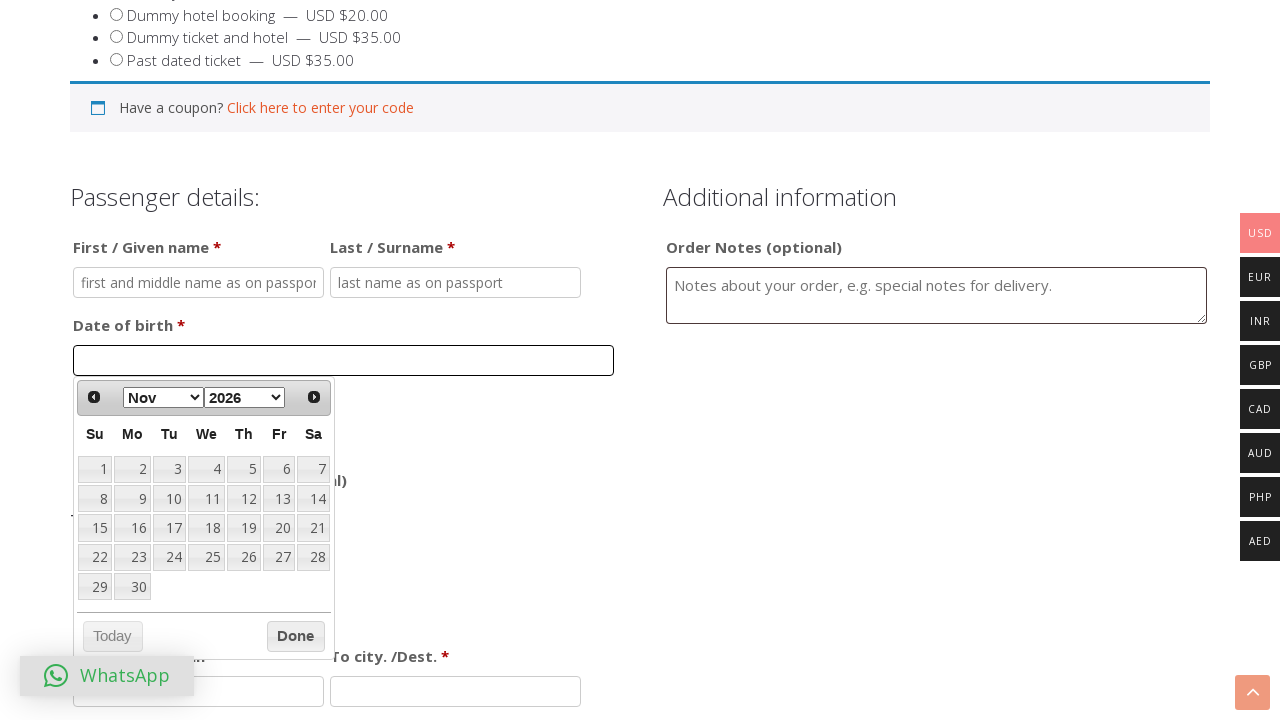

Located year dropdown selector
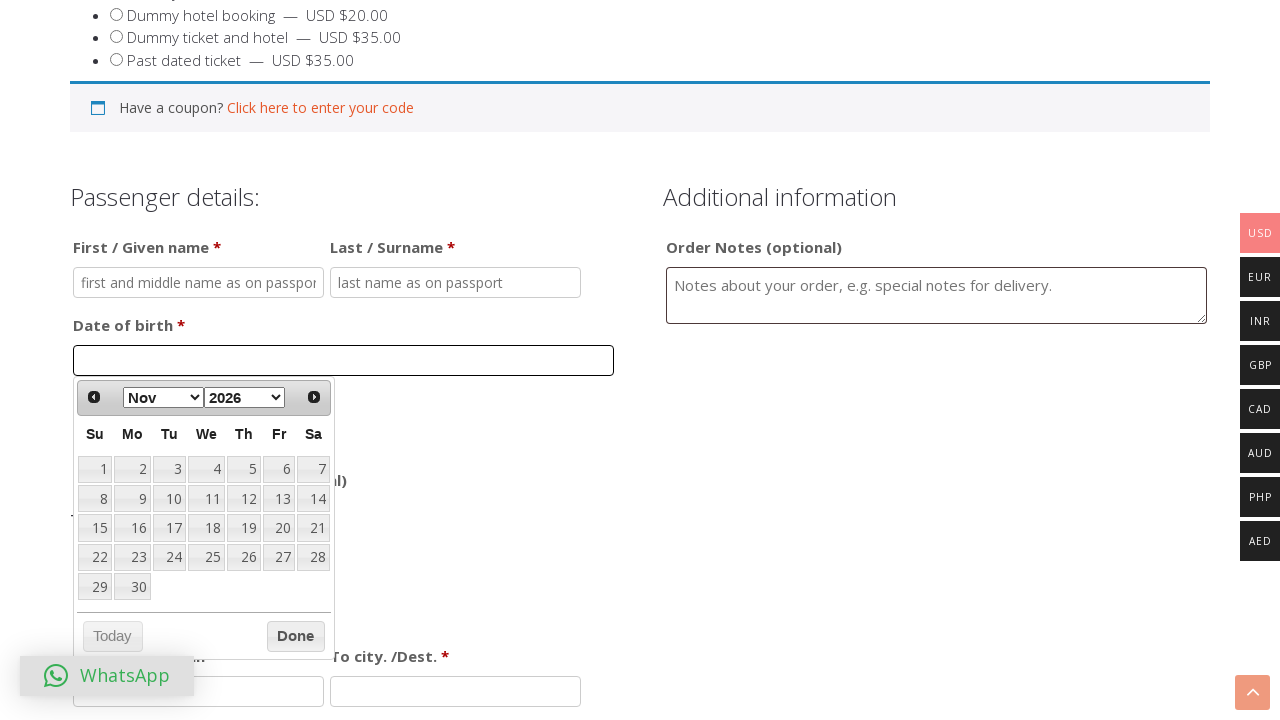

Selected 2021 from year dropdown on select[aria-label='Select year']
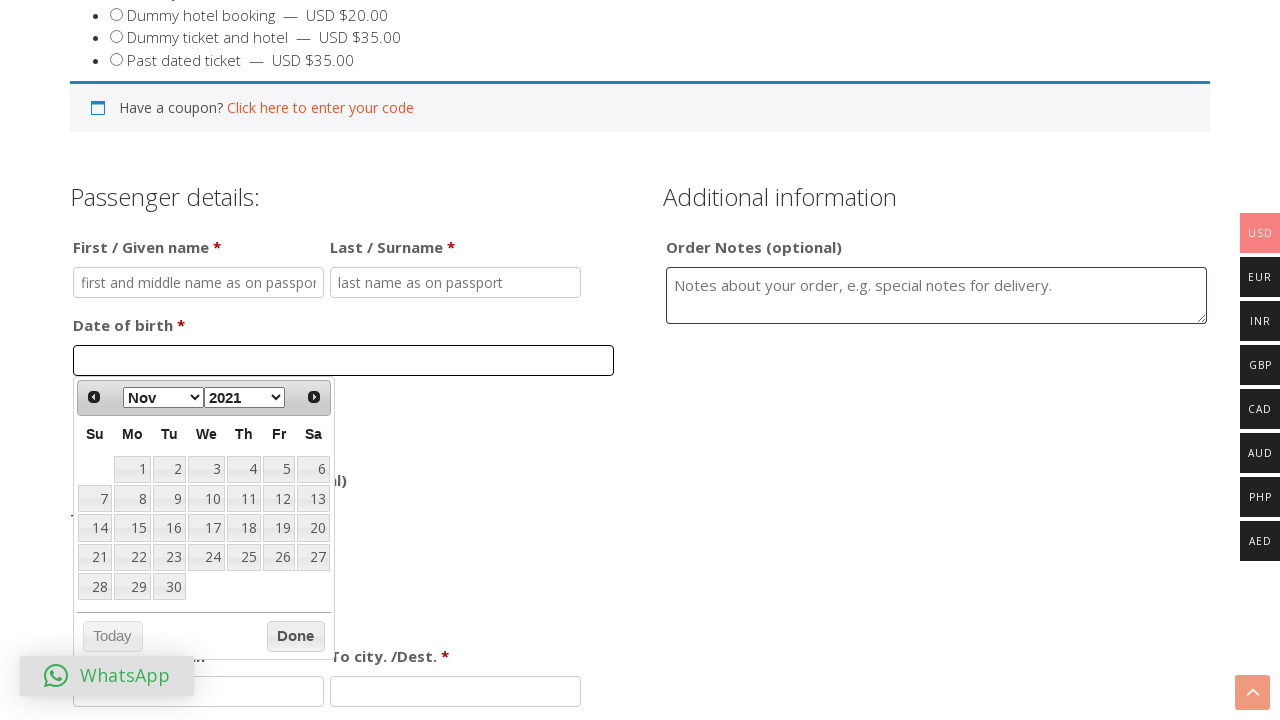

Clicked on date 25 in the calendar at (244, 557) on xpath=//table[@class='ui-datepicker-calendar']//tbody//td//a[text()='25']
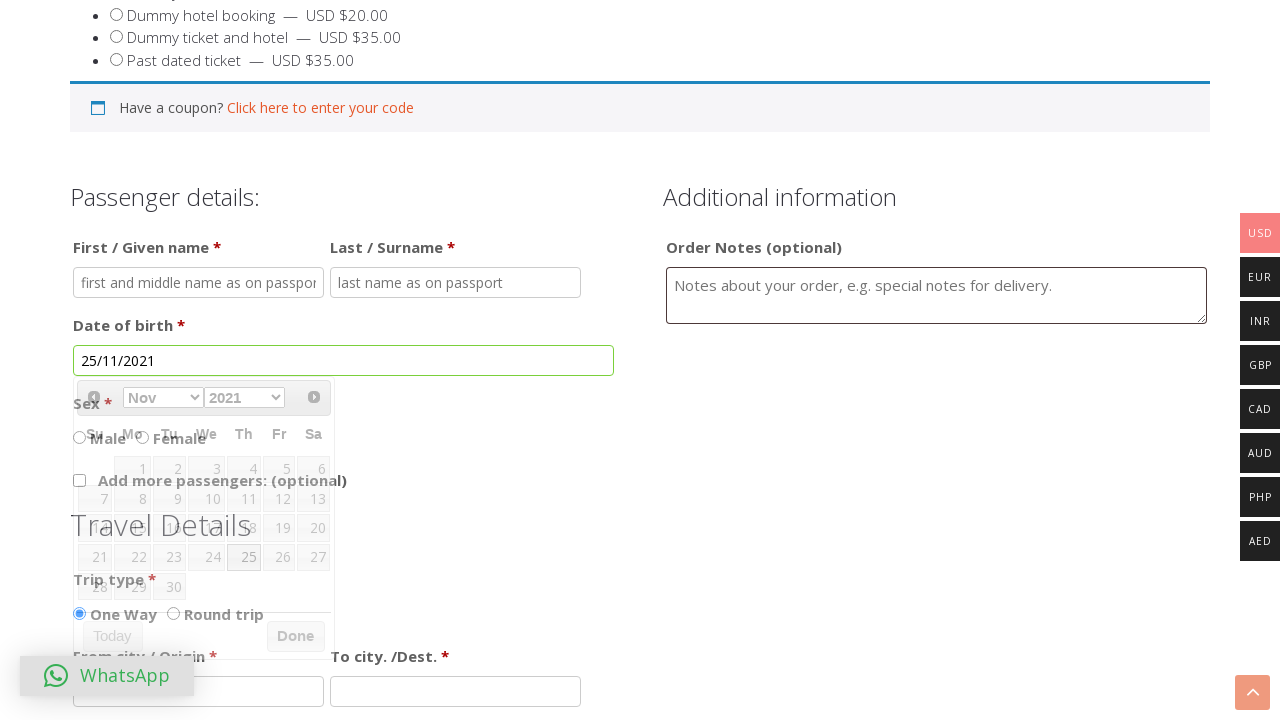

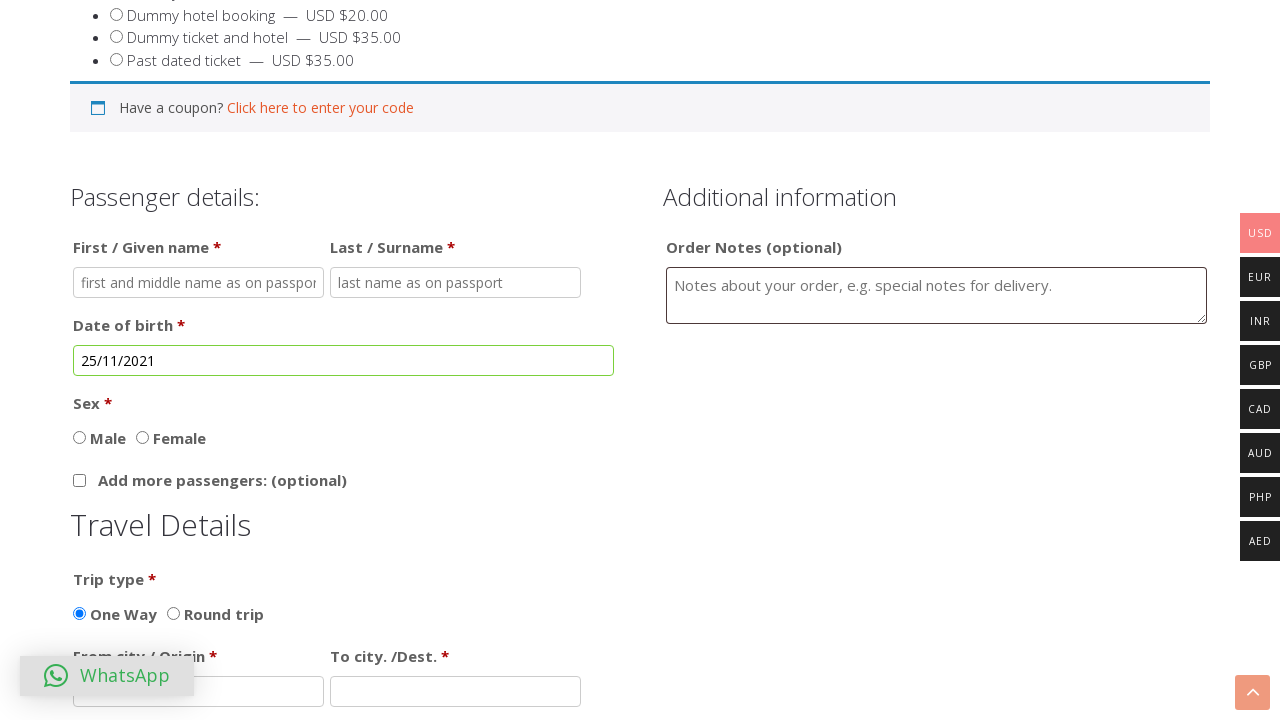